Tests currency dropdown selection by visible text, selecting AED option

Starting URL: https://rahulshettyacademy.com/dropdownsPractise/

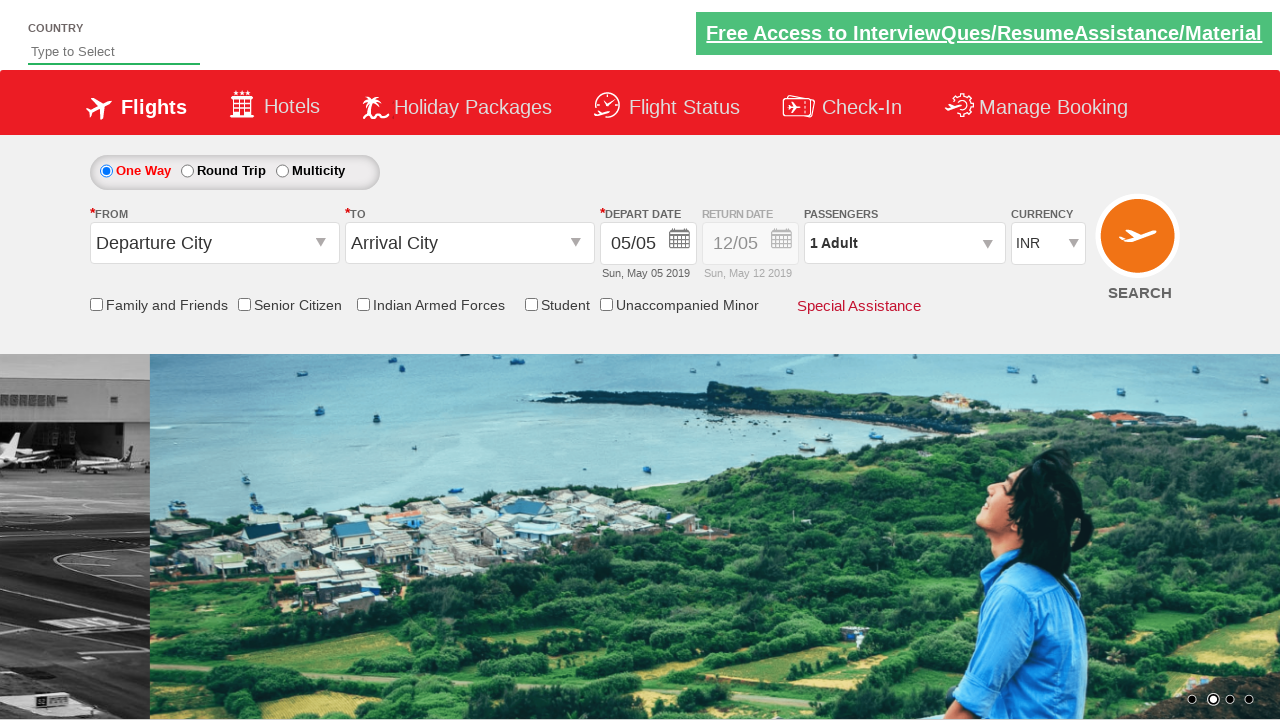

Located currency dropdown element
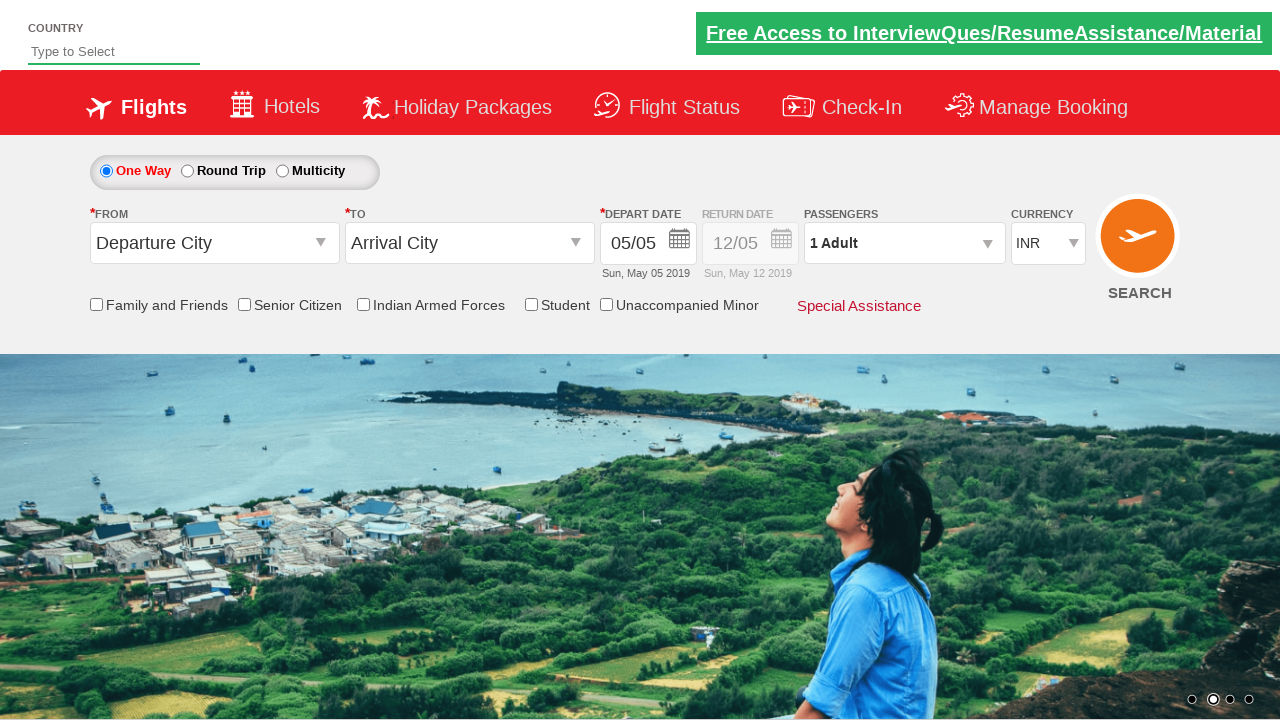

Selected AED option from currency dropdown on #ctl00_mainContent_DropDownListCurrency
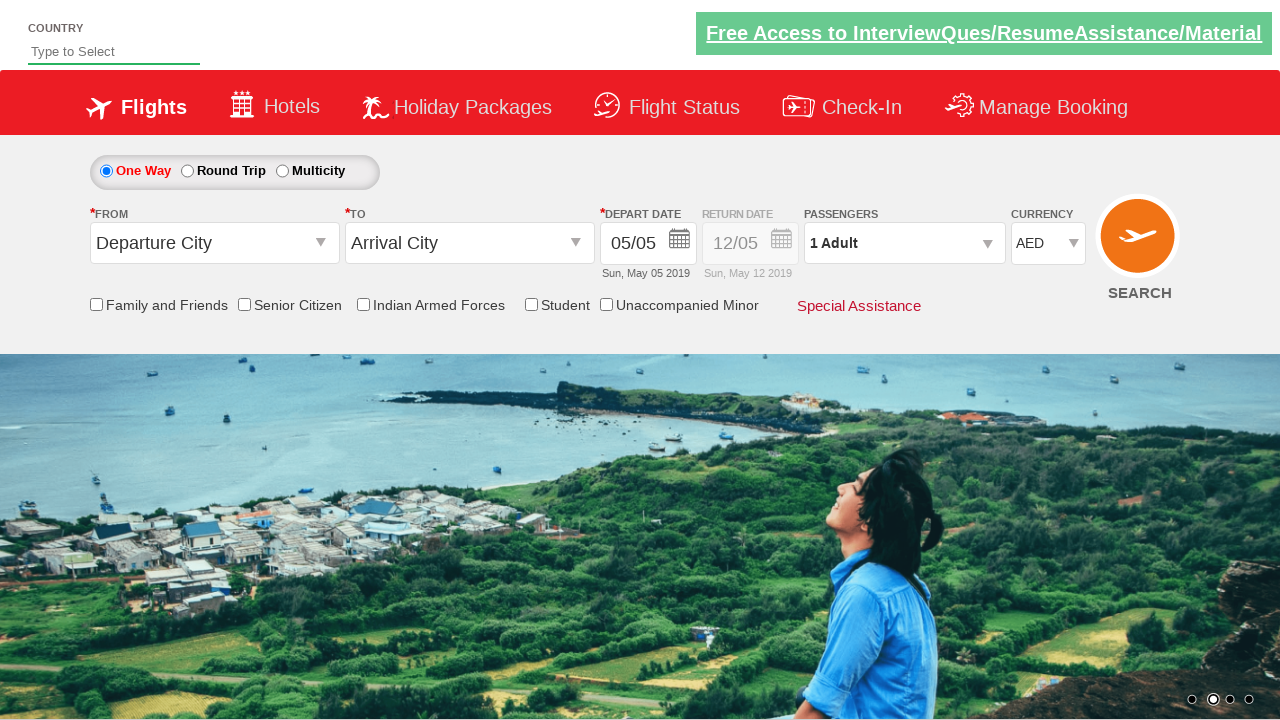

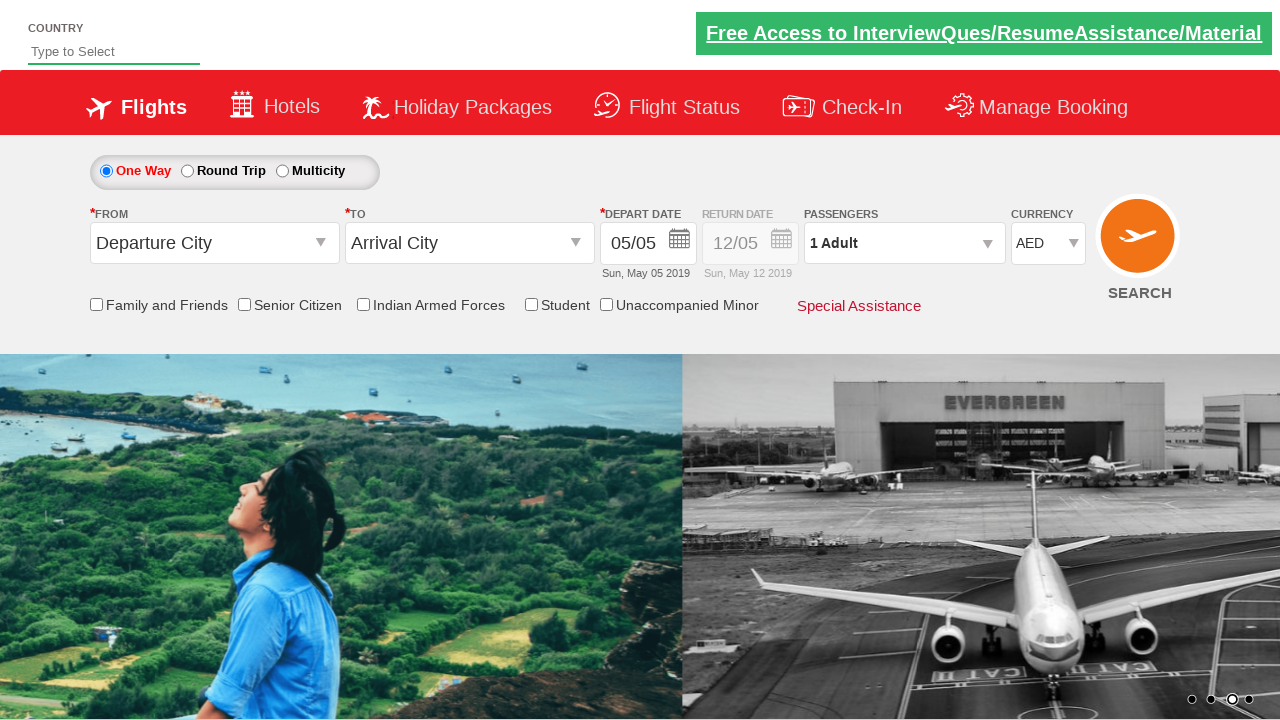